Tests JavaScript alert handling by triggering a prompt alert, entering text, accepting it, and then navigating to another page

Starting URL: https://the-internet.herokuapp.com/javascript_alerts

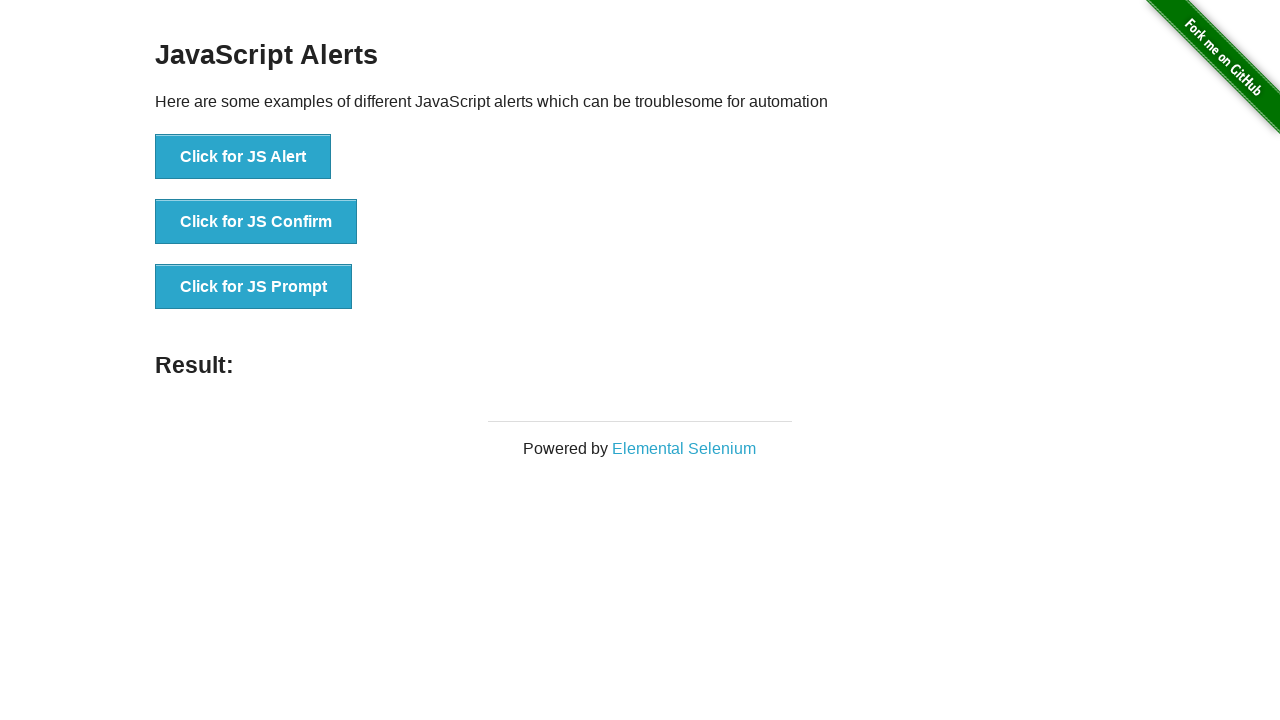

Clicked button to trigger JS Prompt alert at (254, 287) on xpath=//button[.='Click for JS Prompt']
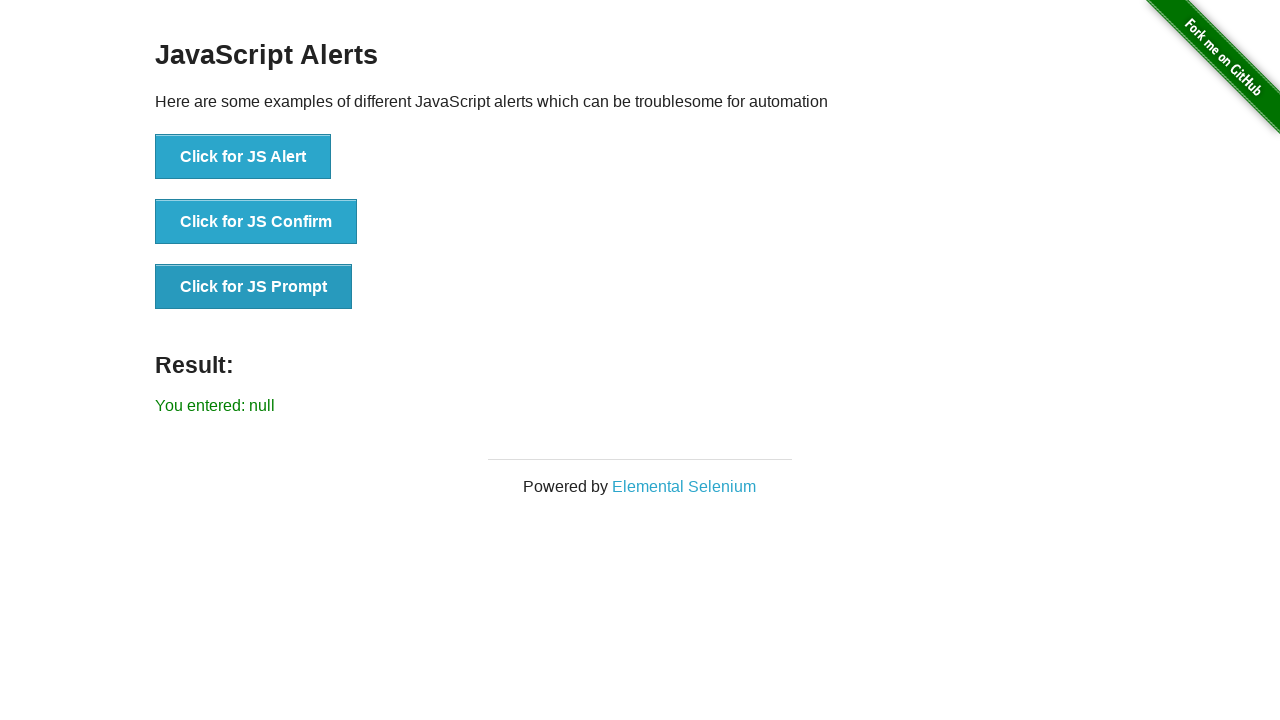

Set up dialog handler to accept prompt with text 'NewList'
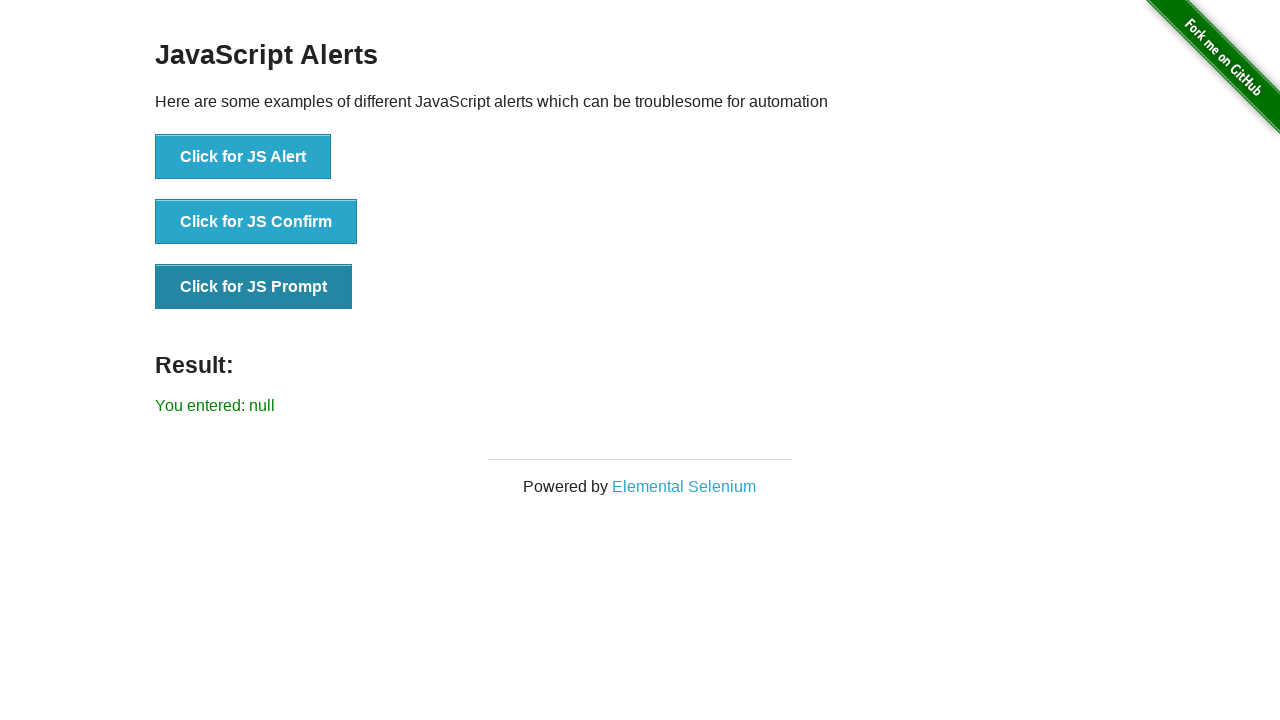

Clicked Elemental Selenium link to navigate to another page at (684, 486) on text=Elemental Selenium
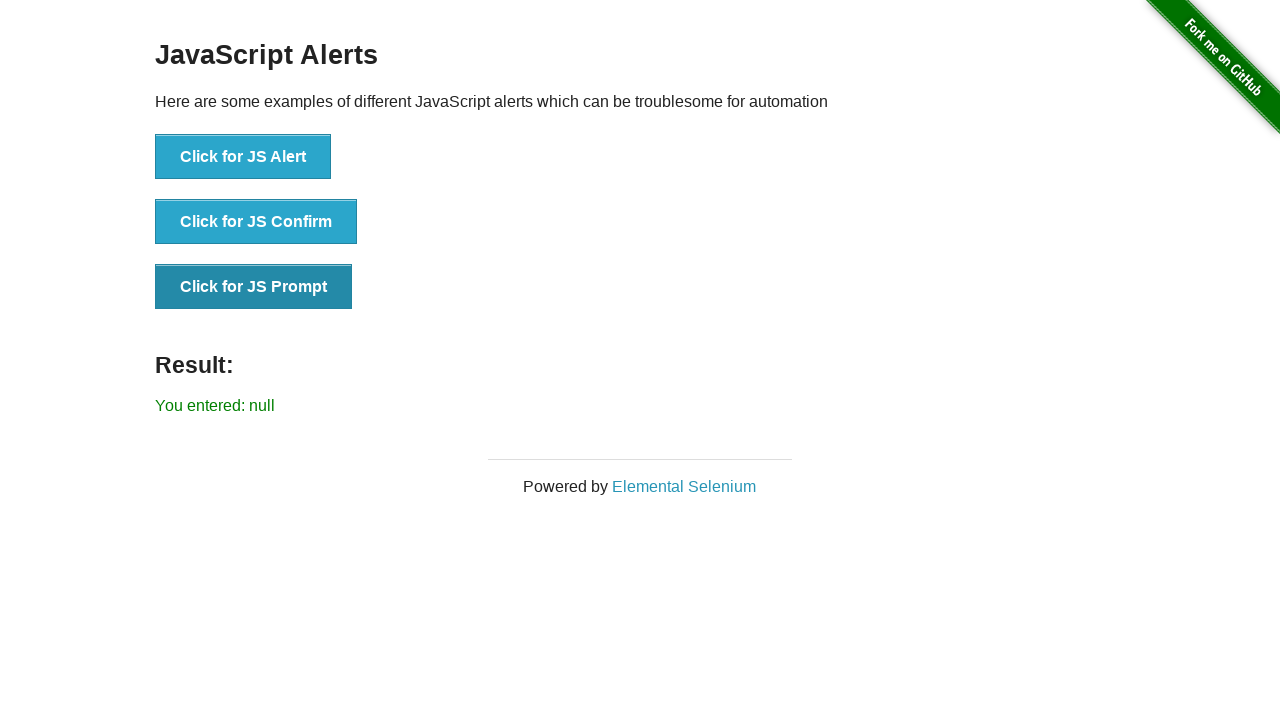

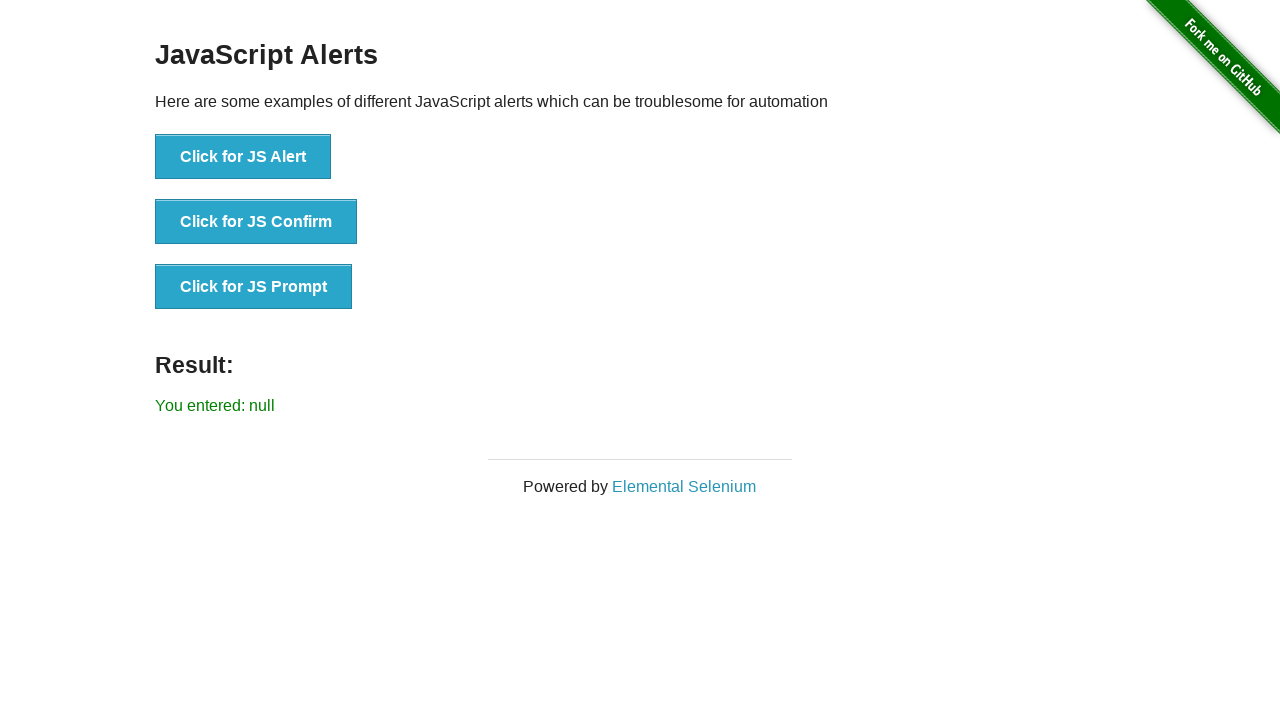